Navigates to Test Otomasyonu homepage and verifies that the URL contains "testotomasyonu"

Starting URL: https://www.testotomasyonu.com

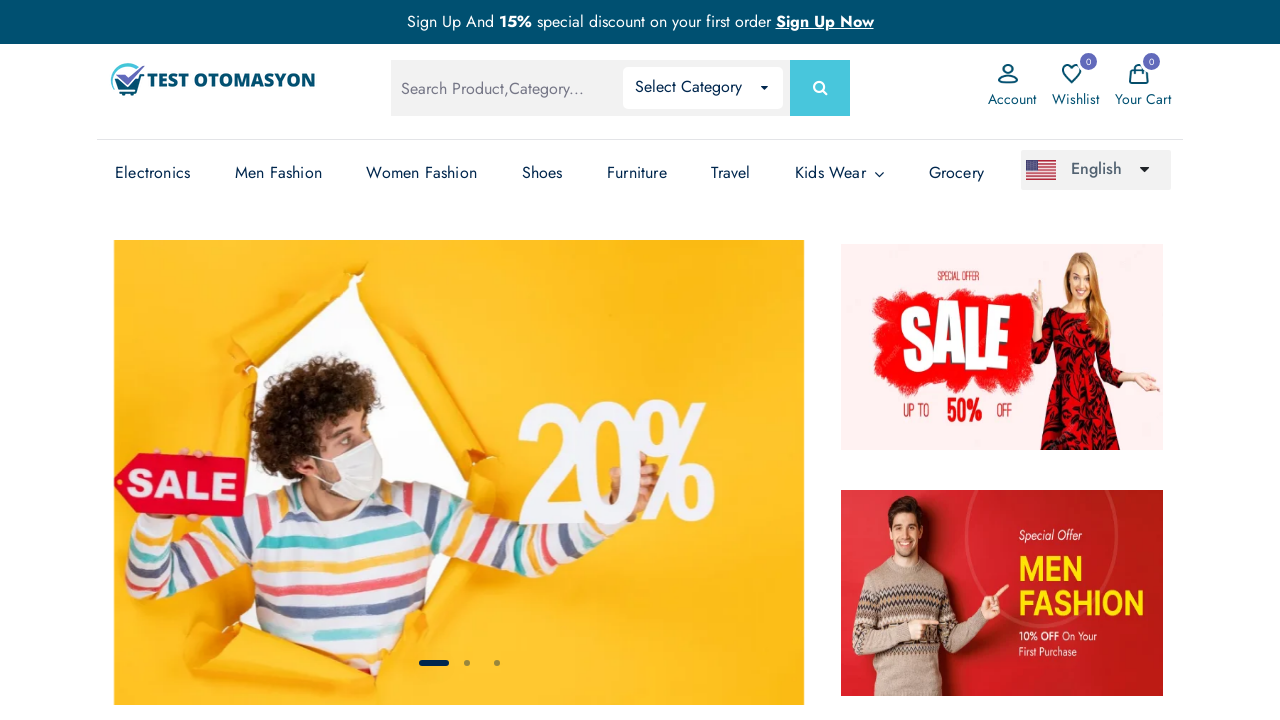

Navigated to Test Otomasyonu homepage at https://www.testotomasyonu.com
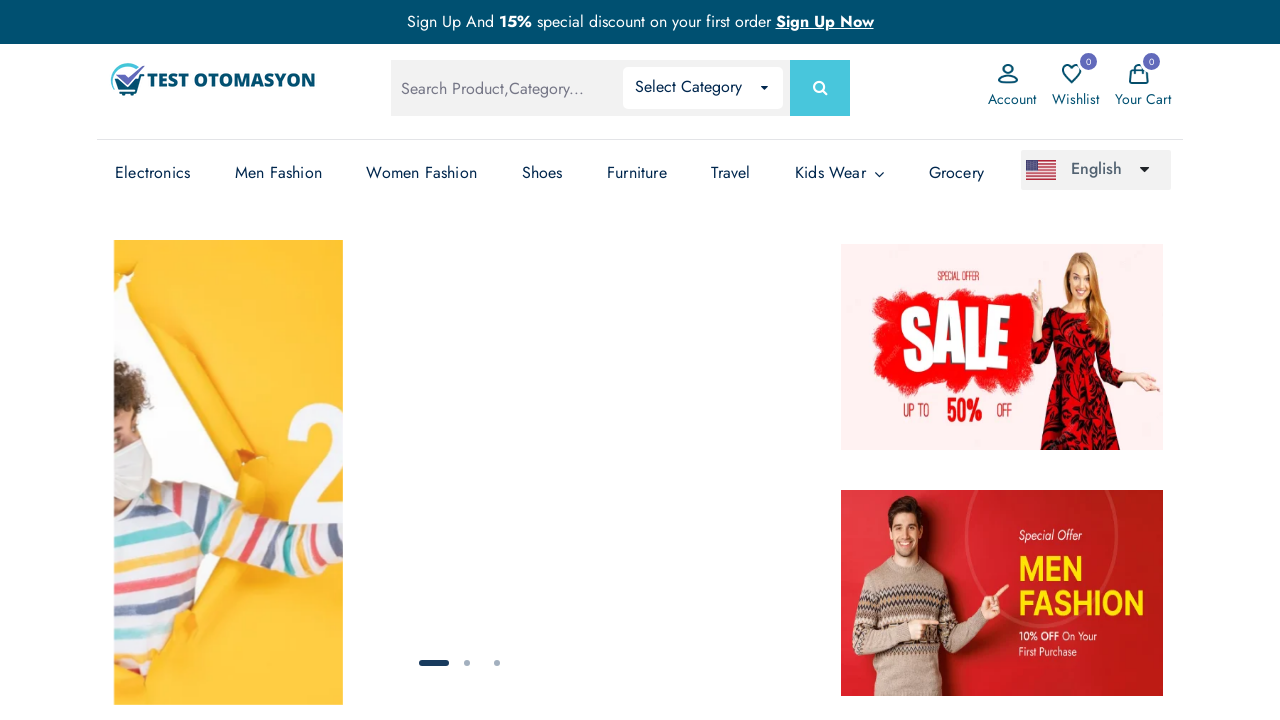

Verified that URL contains 'testotomasyonu'
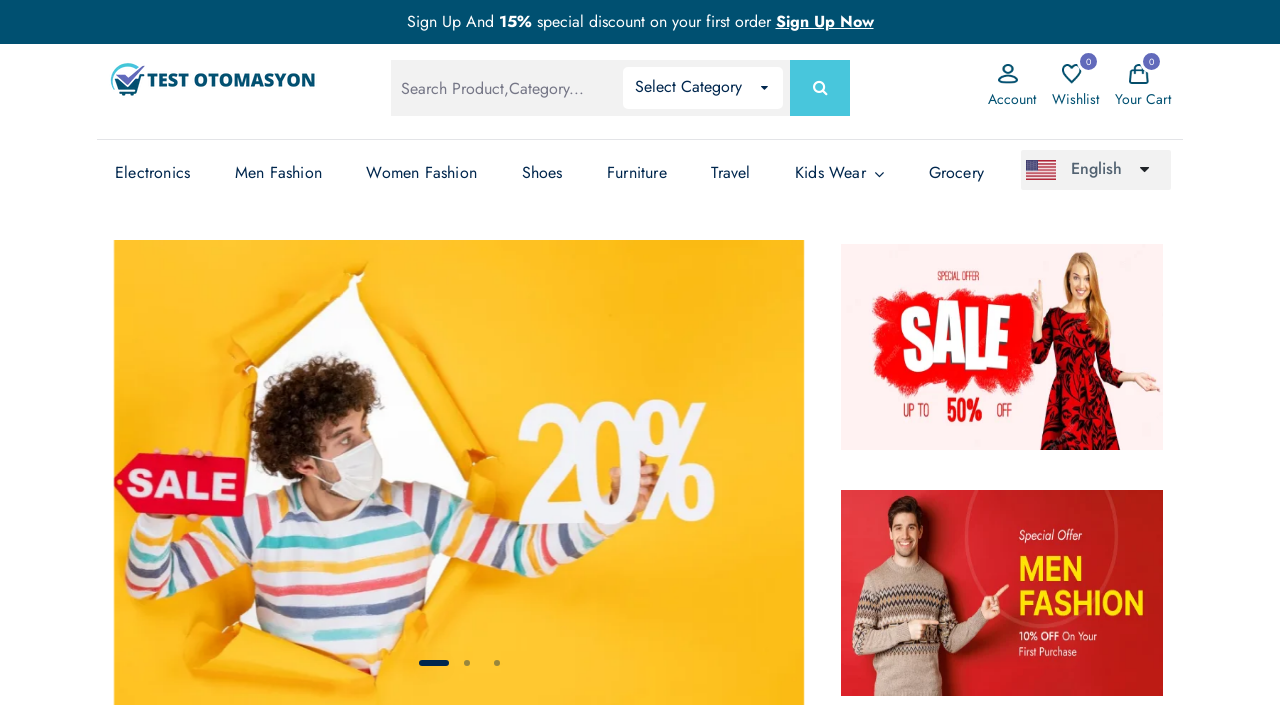

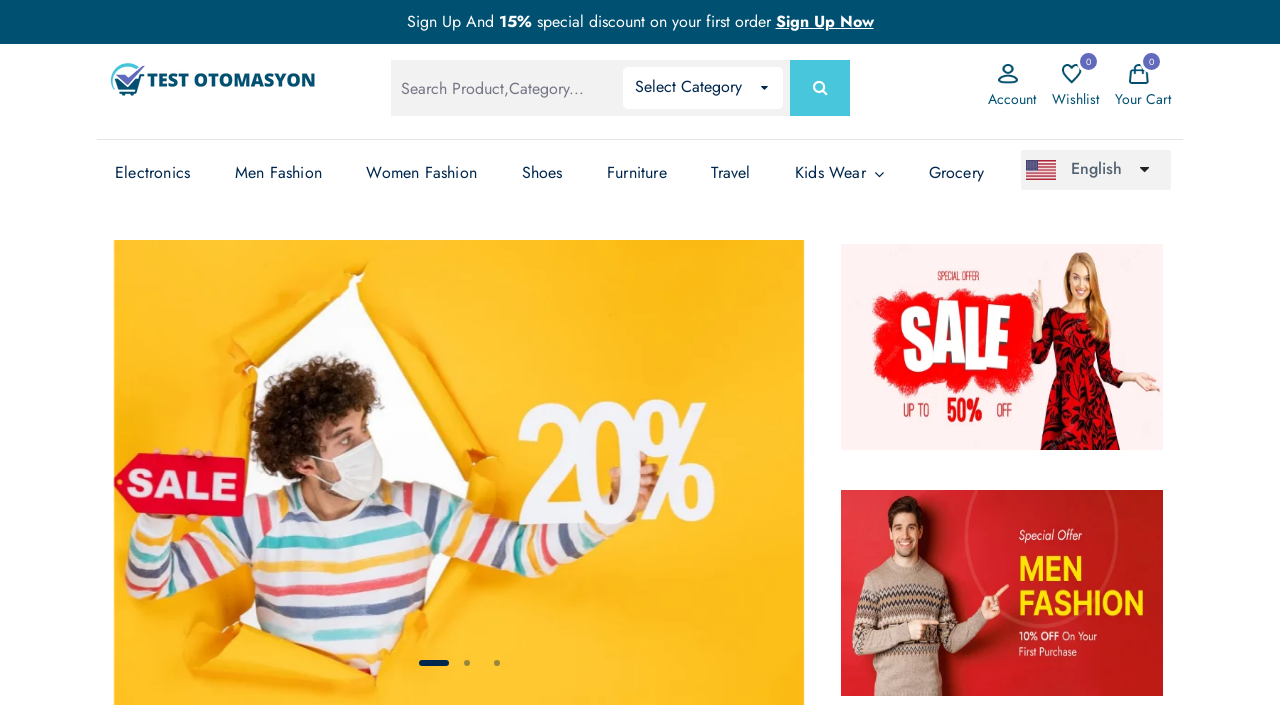